Tests a practice form submission by filling in name, email, password fields, checking a checkbox, selecting from a dropdown, and submitting the form to verify success message

Starting URL: https://rahulshettyacademy.com/angularpractice/

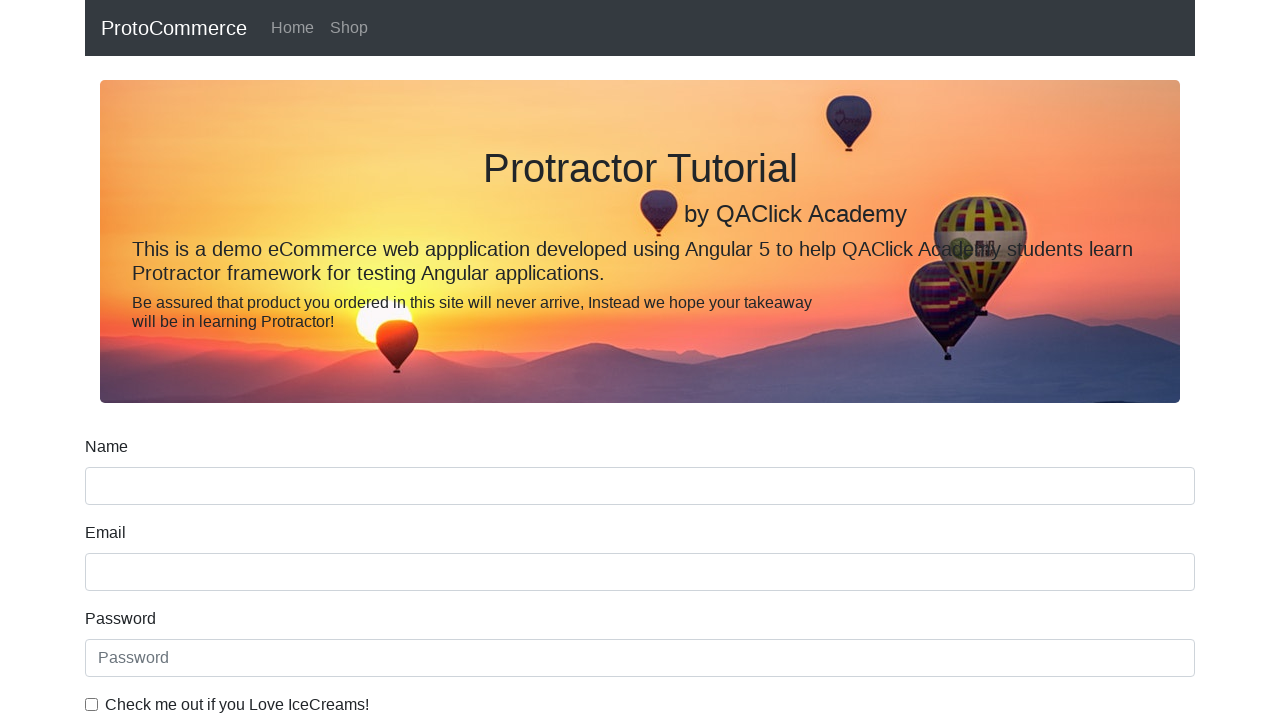

Filled name field with 'John Anderson' on input[name='name']
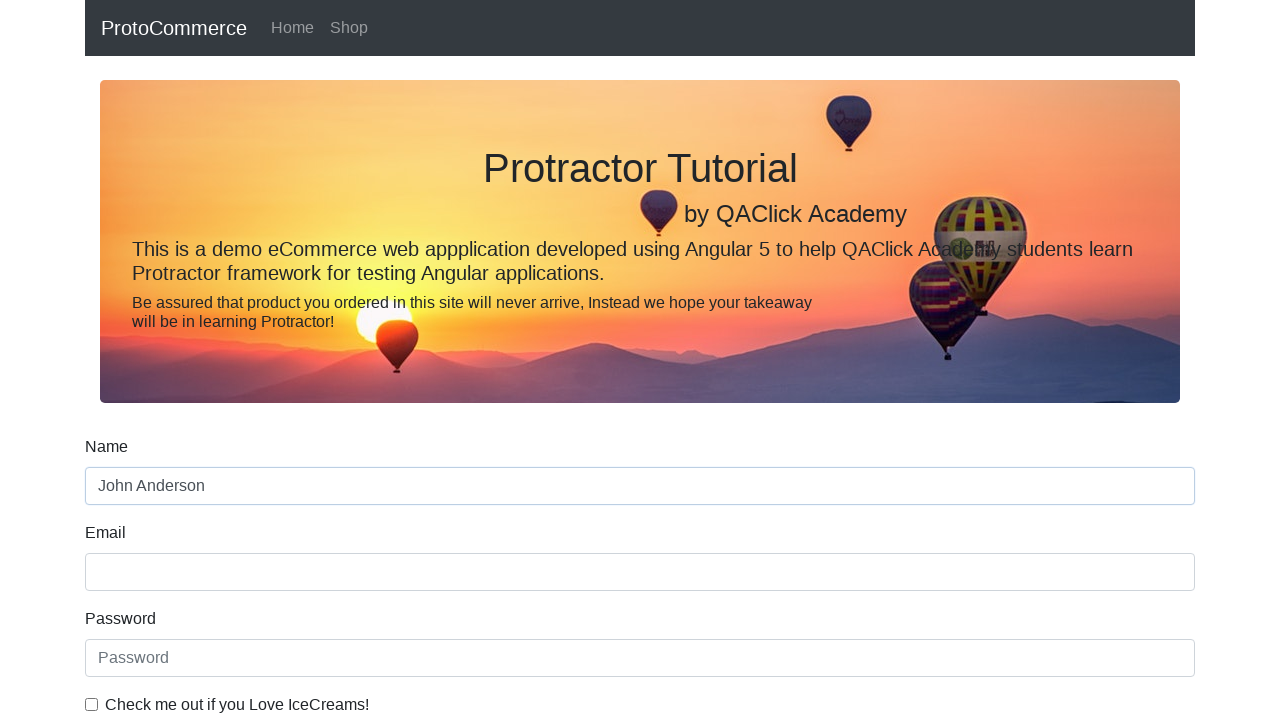

Filled email field with 'john.anderson@example.com' on input[name='email']
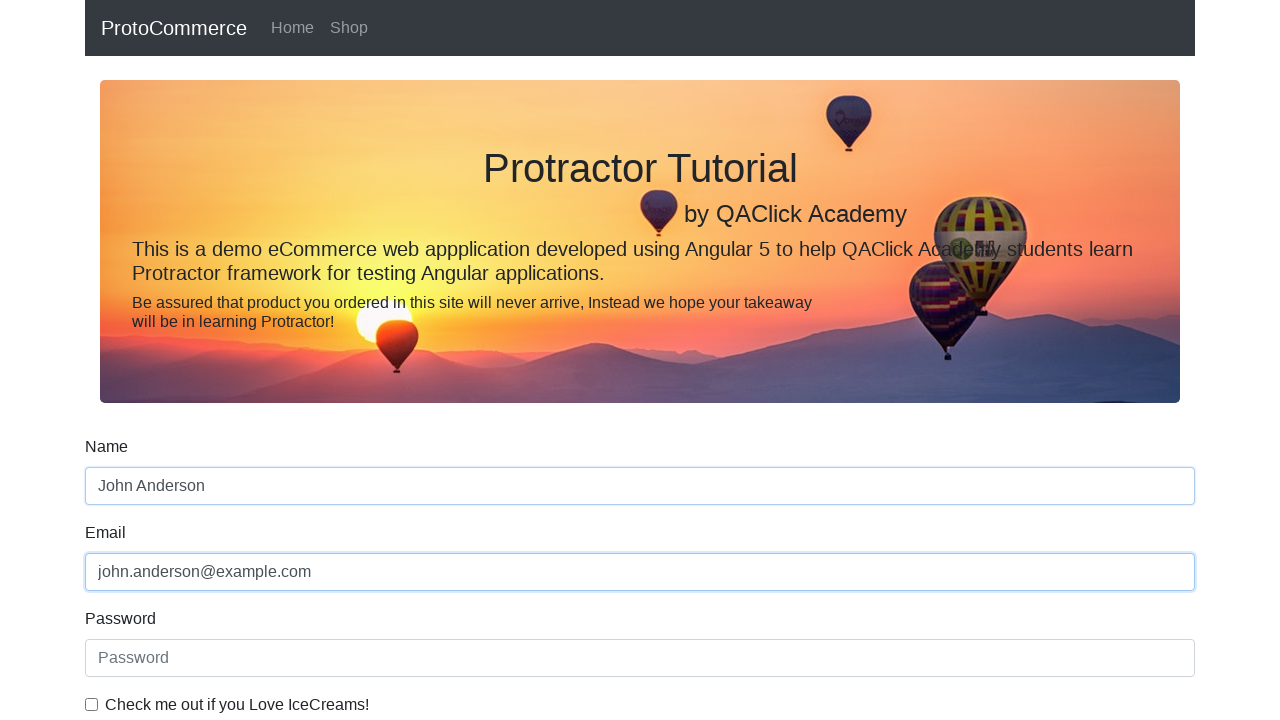

Filled password field with 'securepass123' on input#exampleInputPassword1
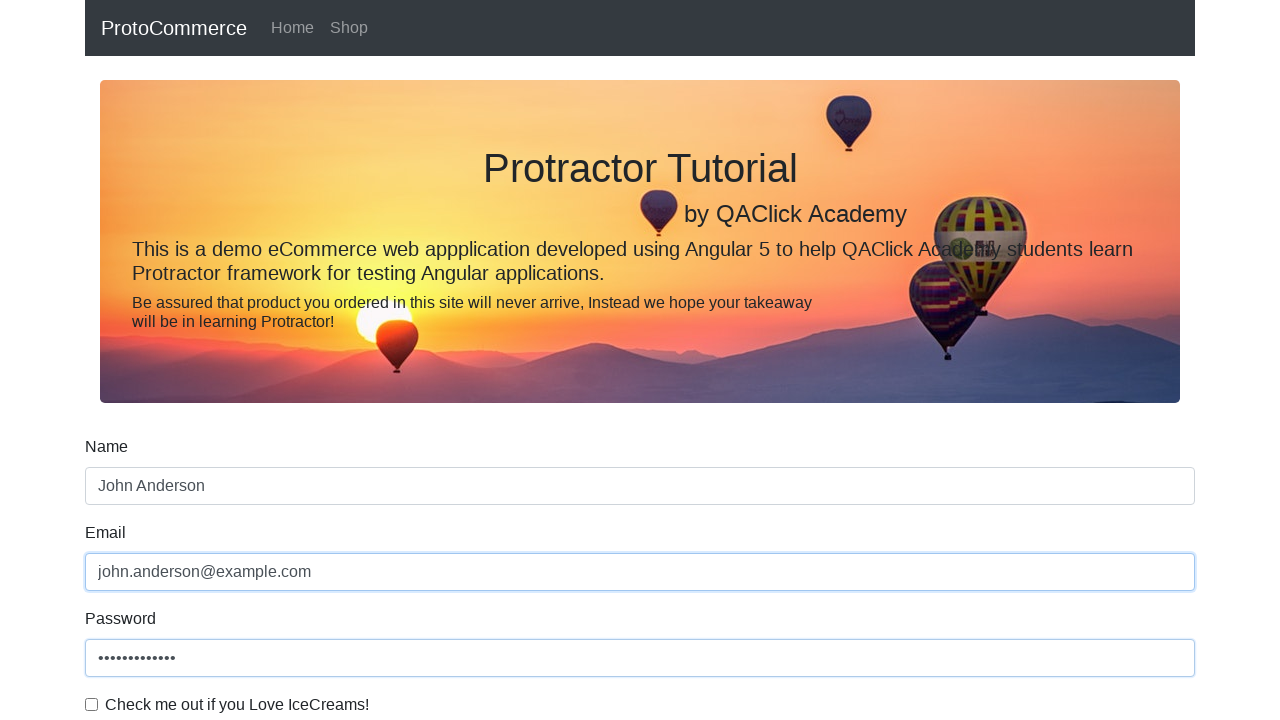

Checked the example checkbox at (92, 704) on #exampleCheck1
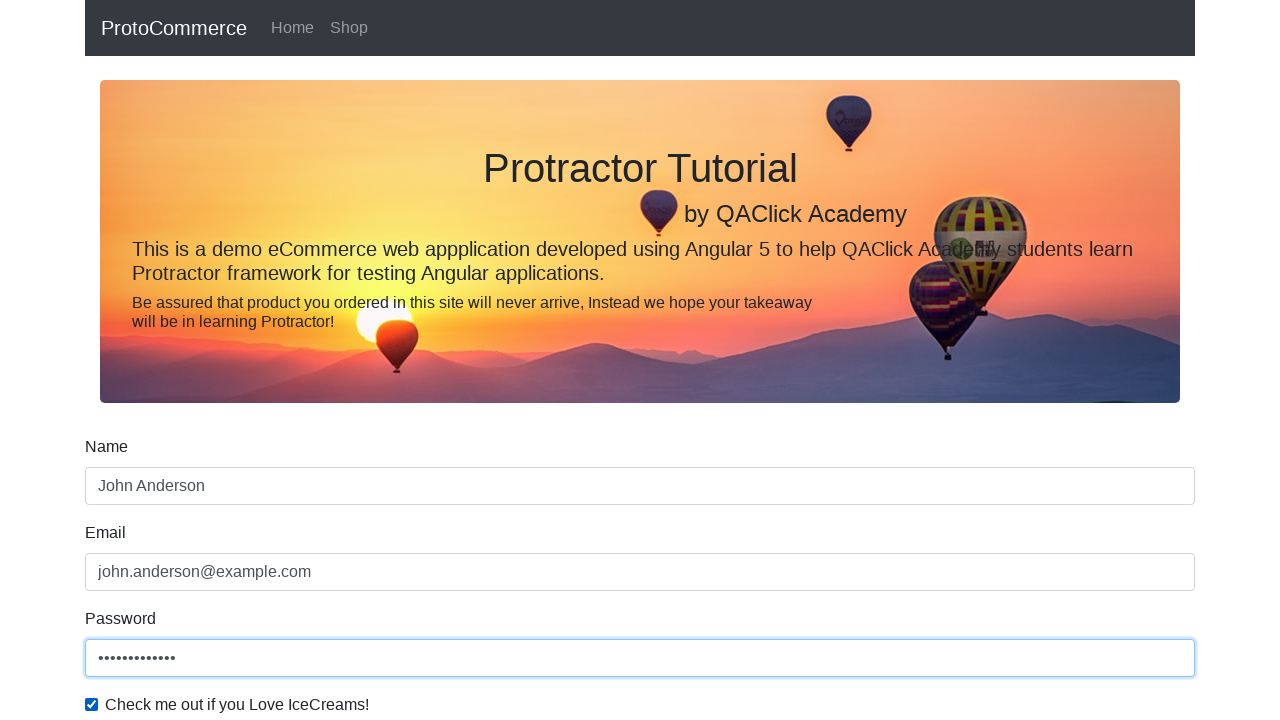

Selected 'Female' from dropdown on #exampleFormControlSelect1
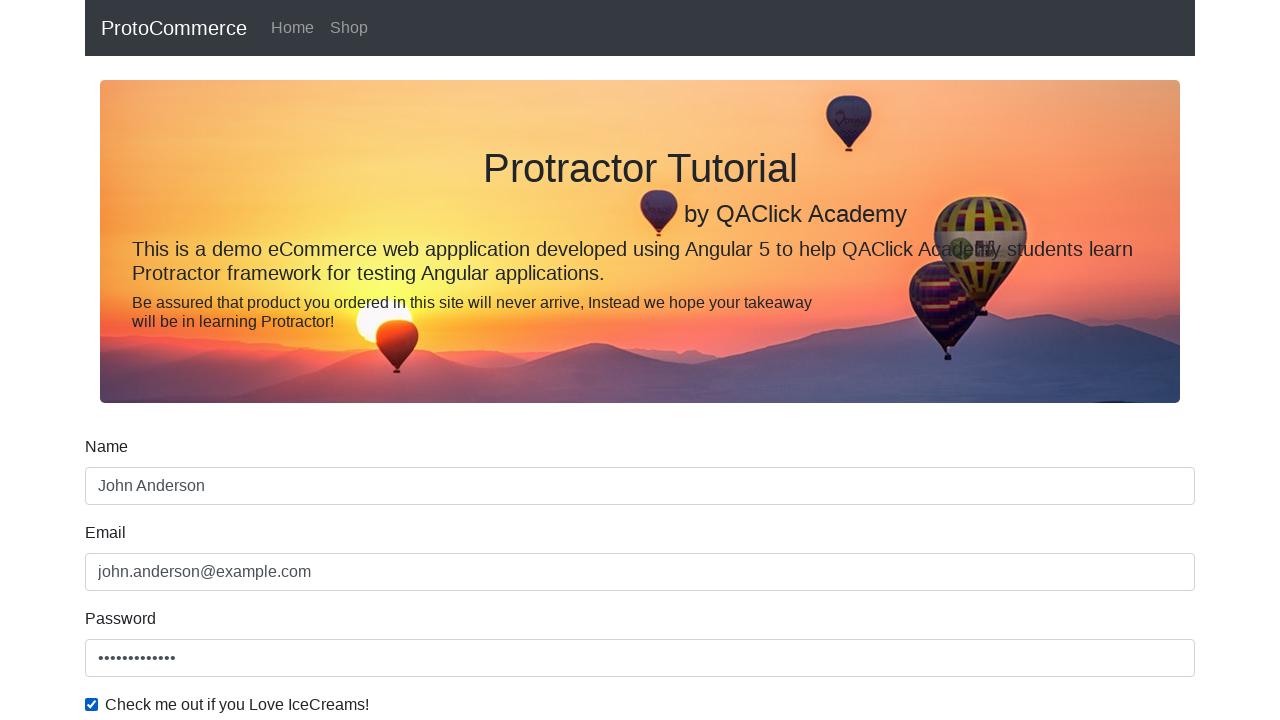

Selected option at index 0 (Male) from dropdown on #exampleFormControlSelect1
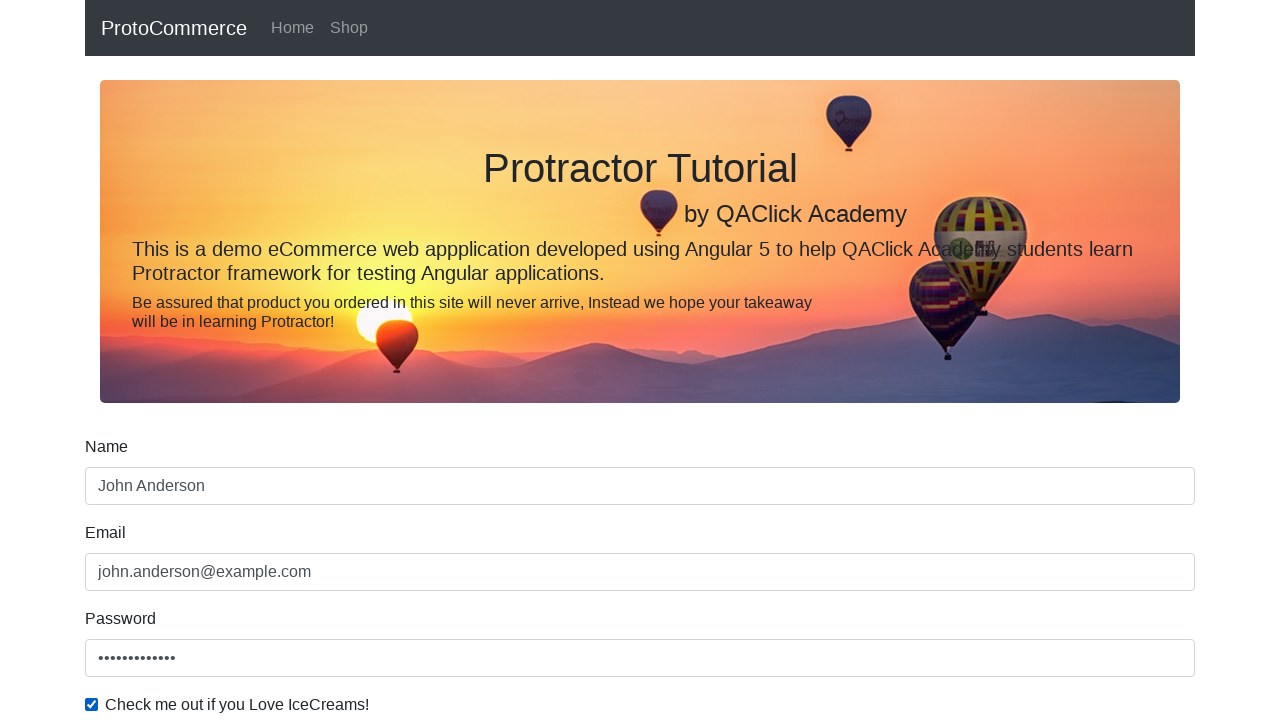

Clicked submit button to submit the form at (123, 491) on input[type='submit']
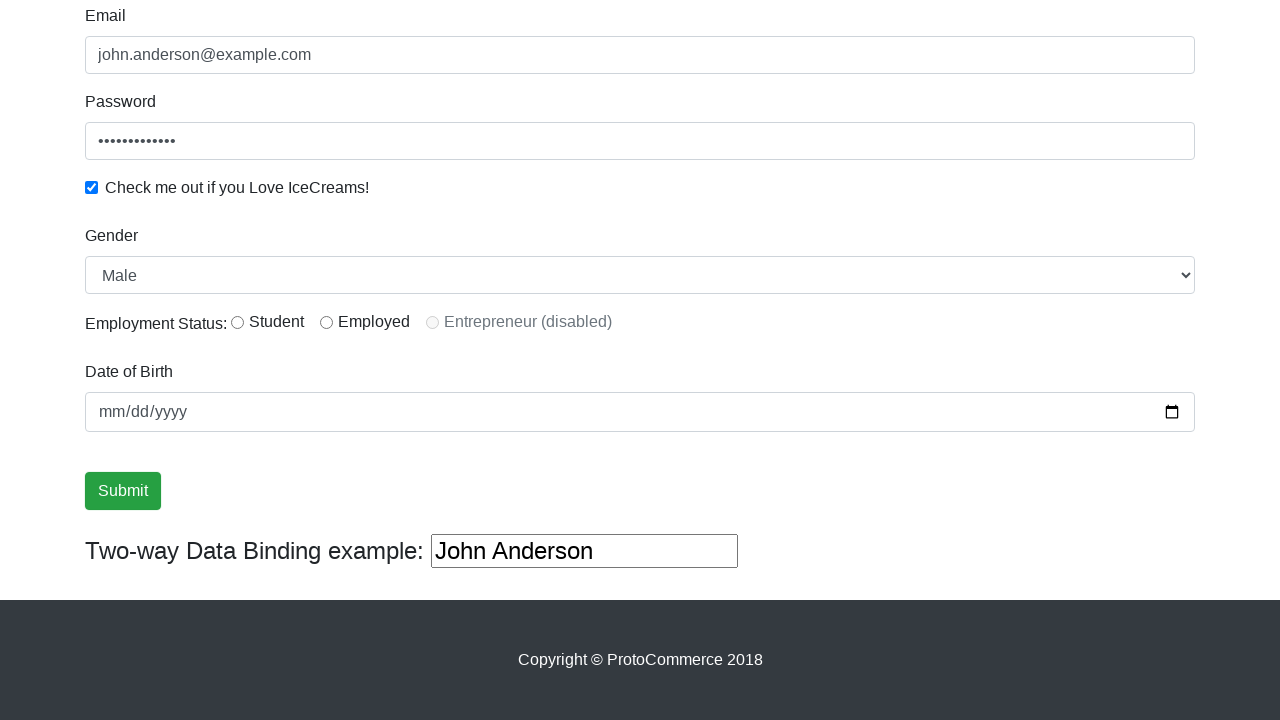

Success message alert loaded on page
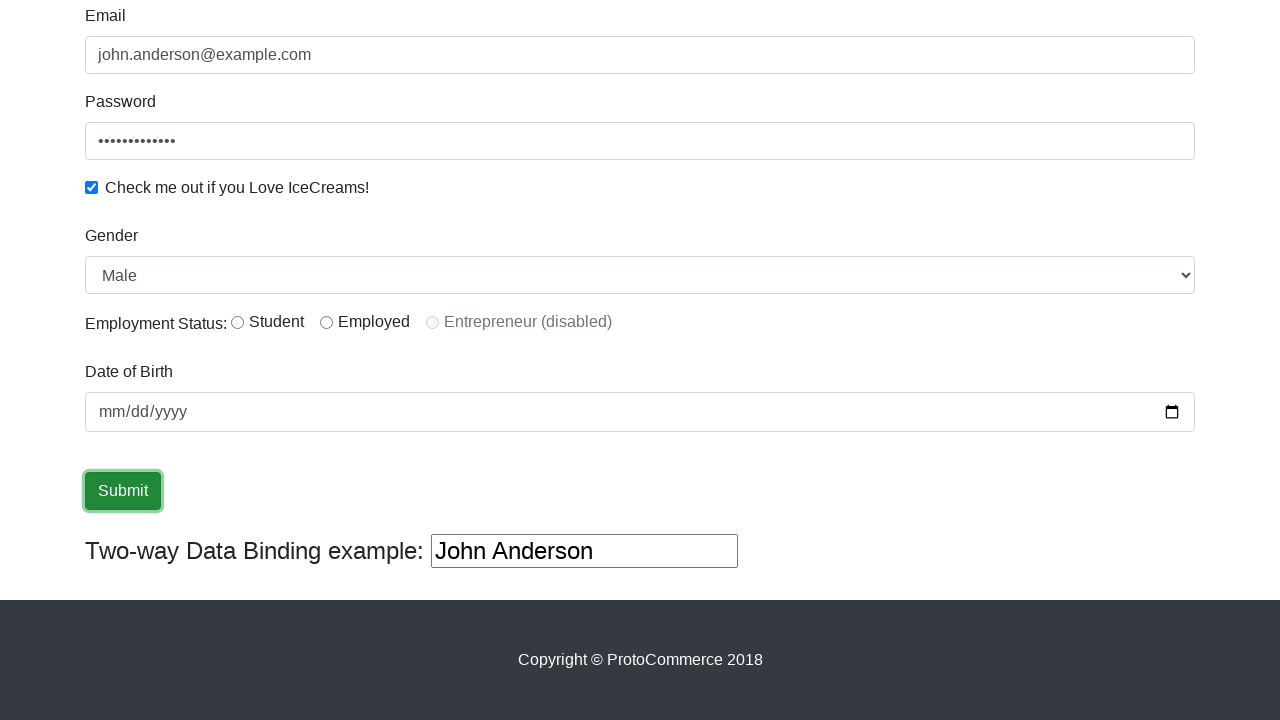

Retrieved success message text content
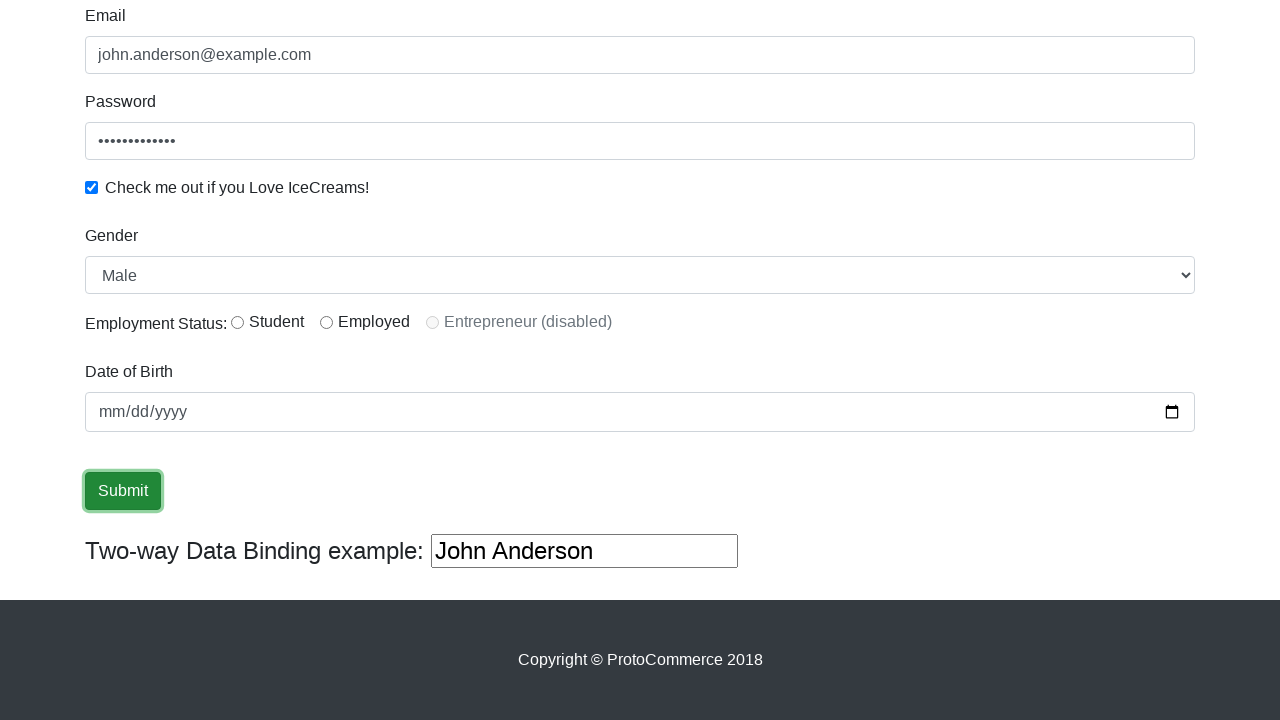

Verified success message contains 'success'
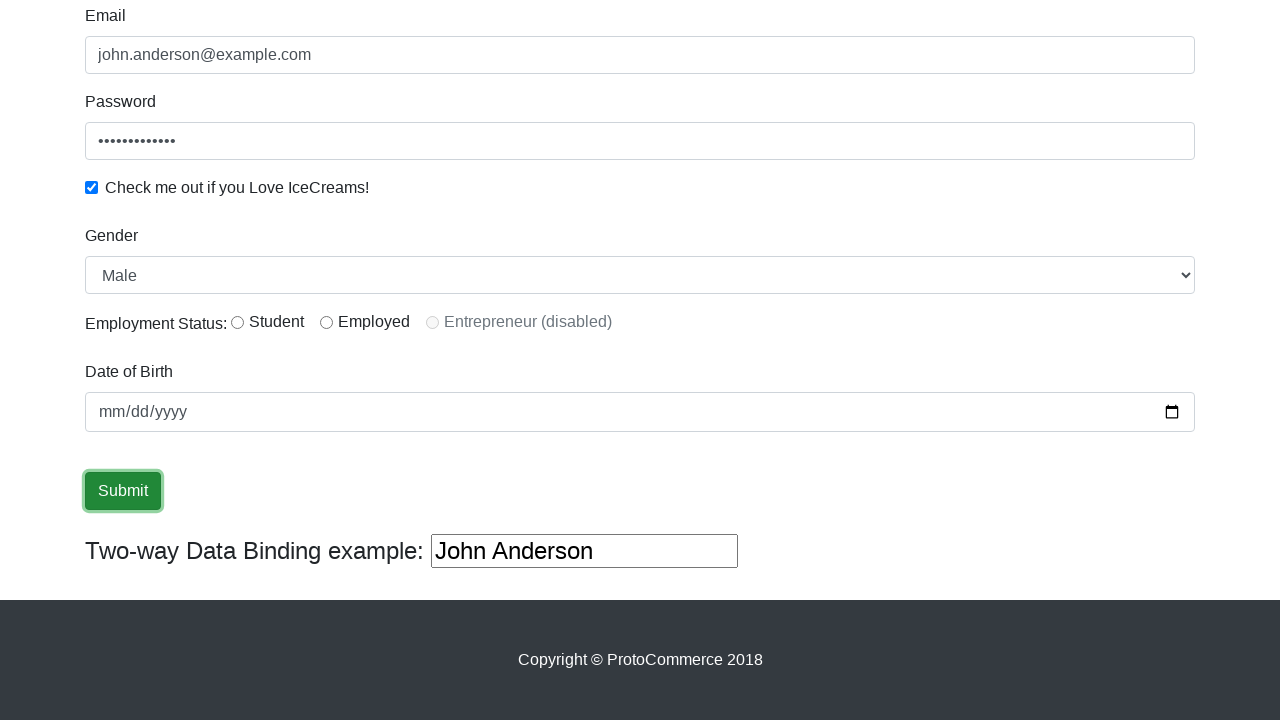

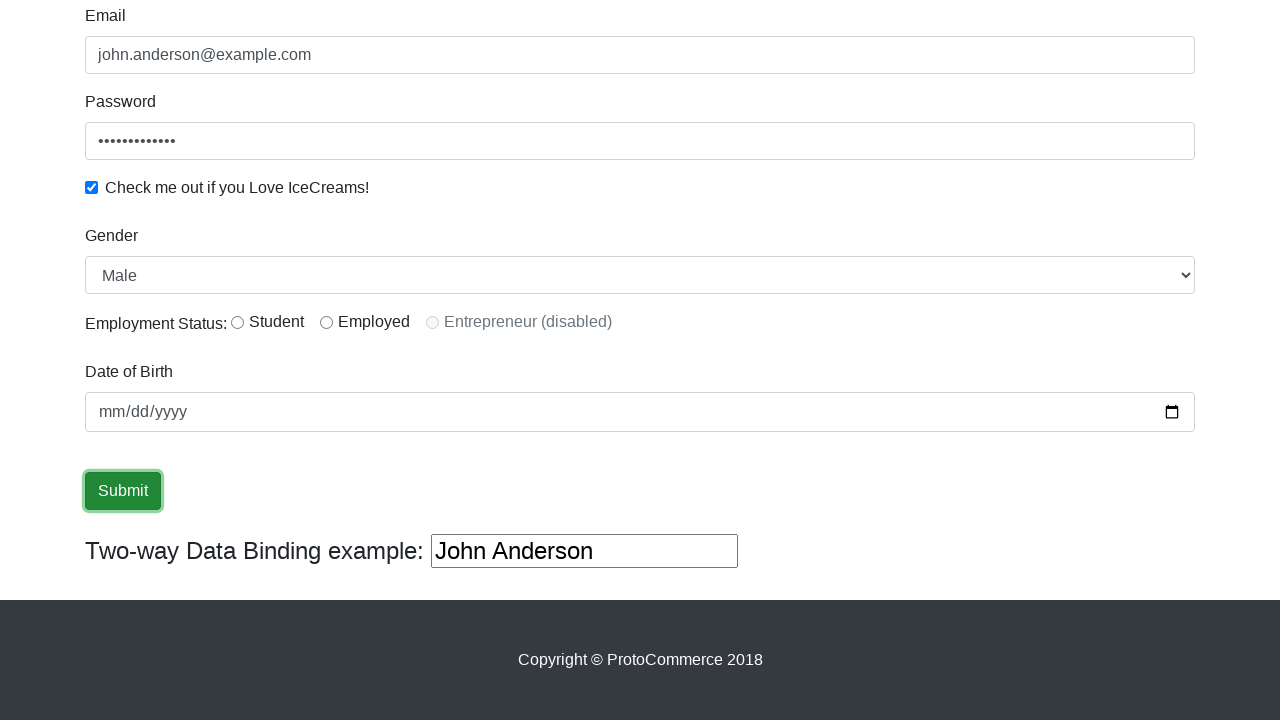